Navigates to RedBus homepage and waits for the page to load, verifying the site is accessible

Starting URL: https://redbus.in/

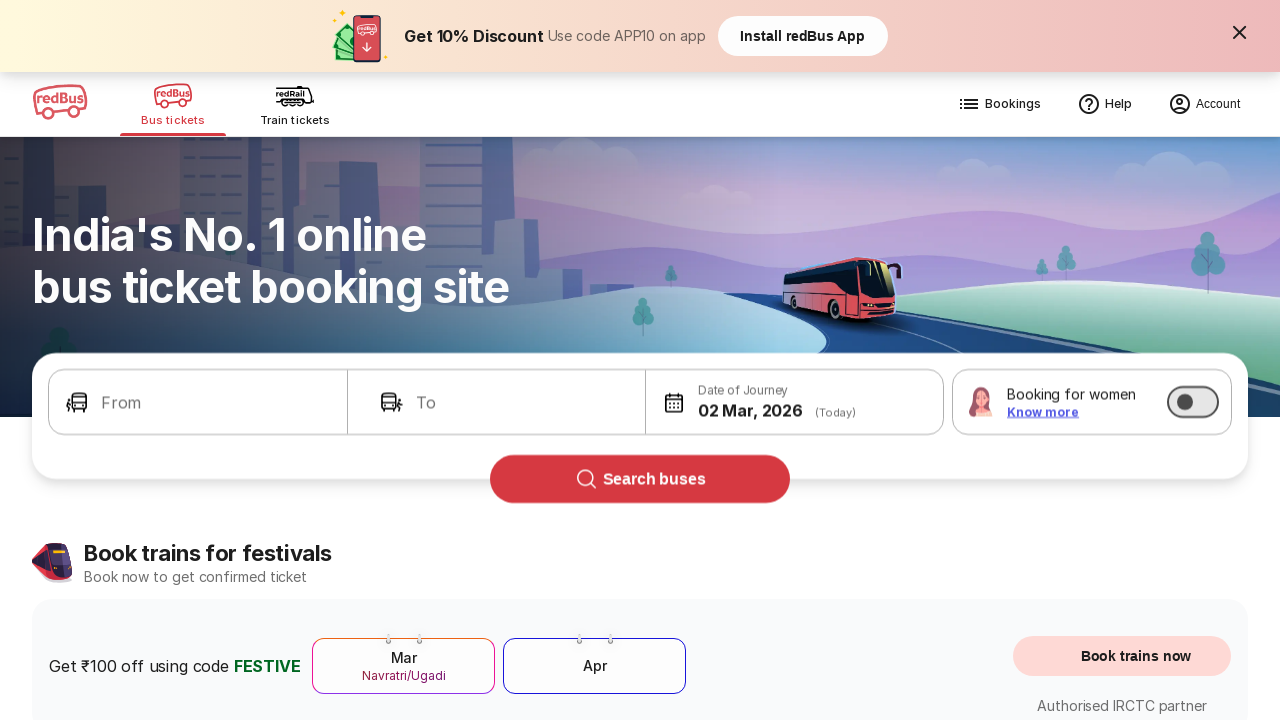

Waited for DOM content to load on RedBus homepage
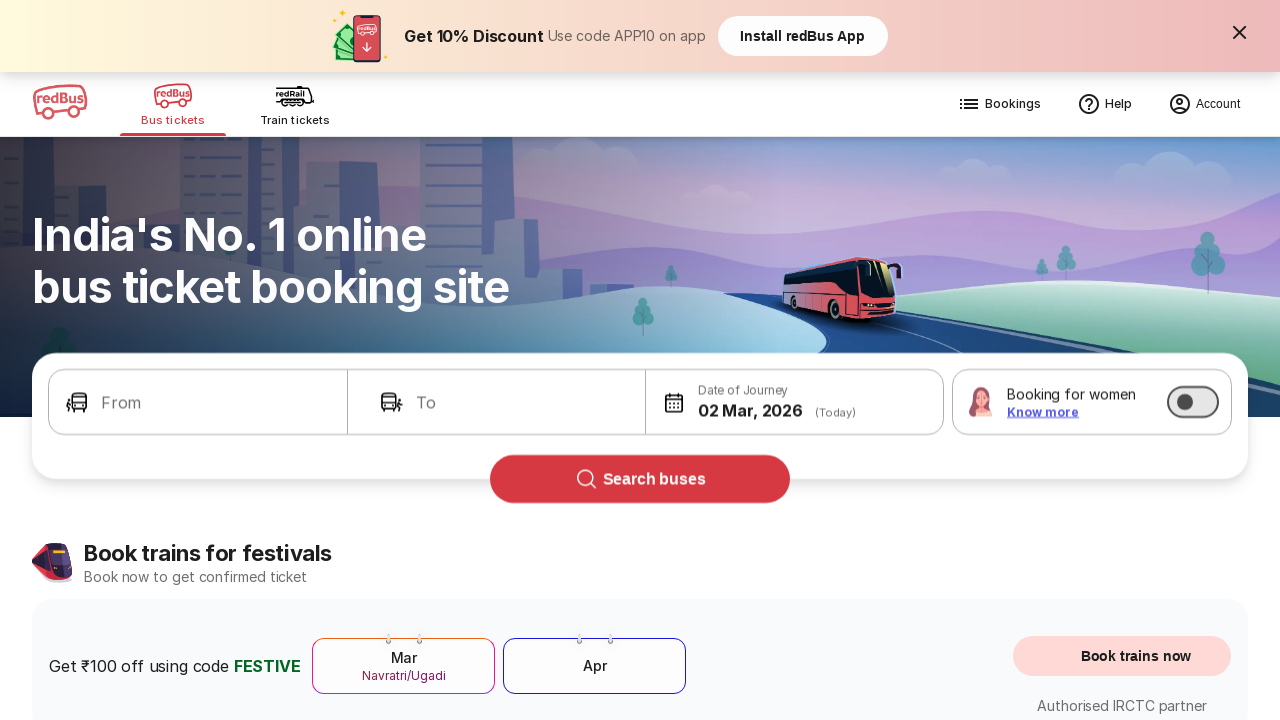

Verified body element is visible - RedBus homepage is accessible
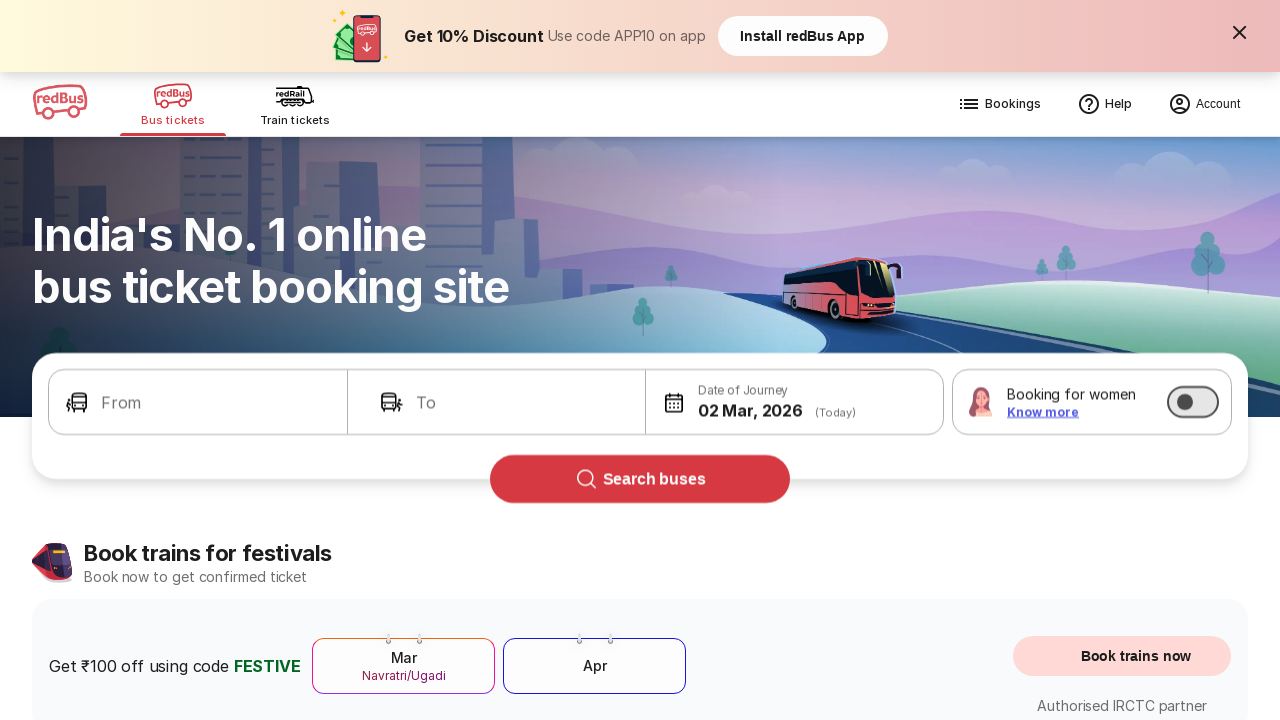

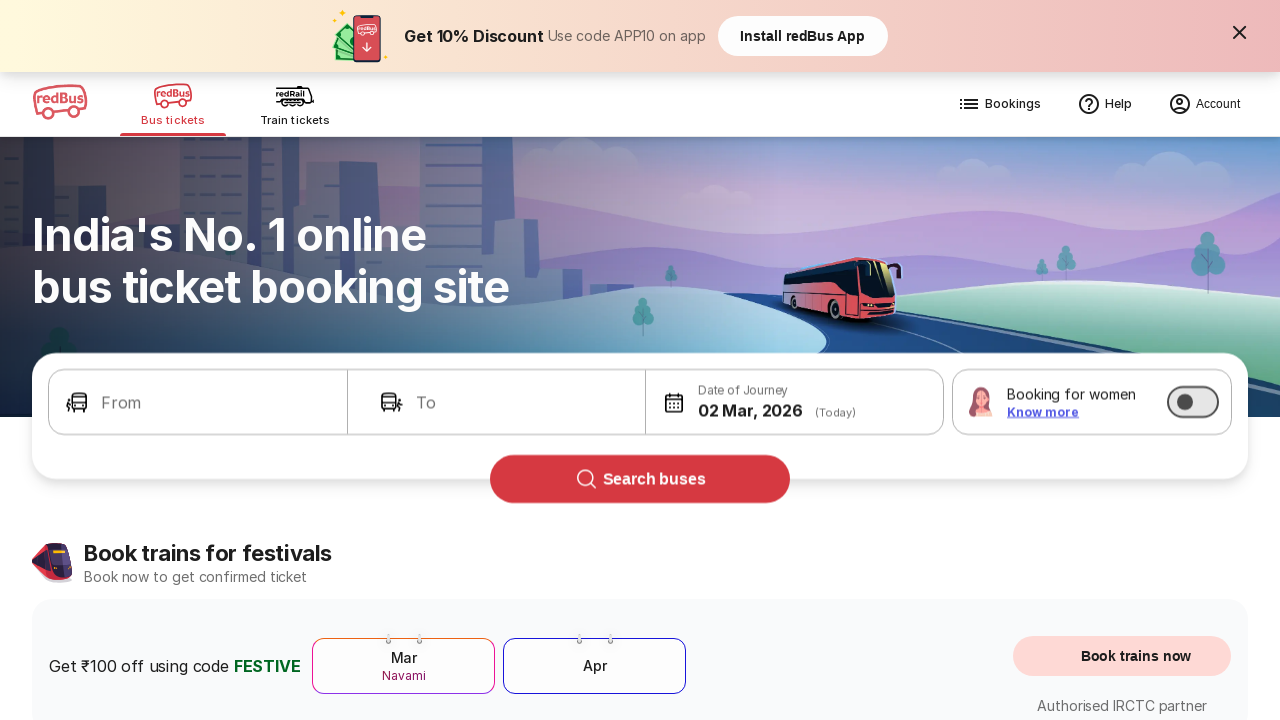